Navigates to Yahoo Japan PC homepage and verifies the URL is correct

Starting URL: https://www.yahoo.co.jp/

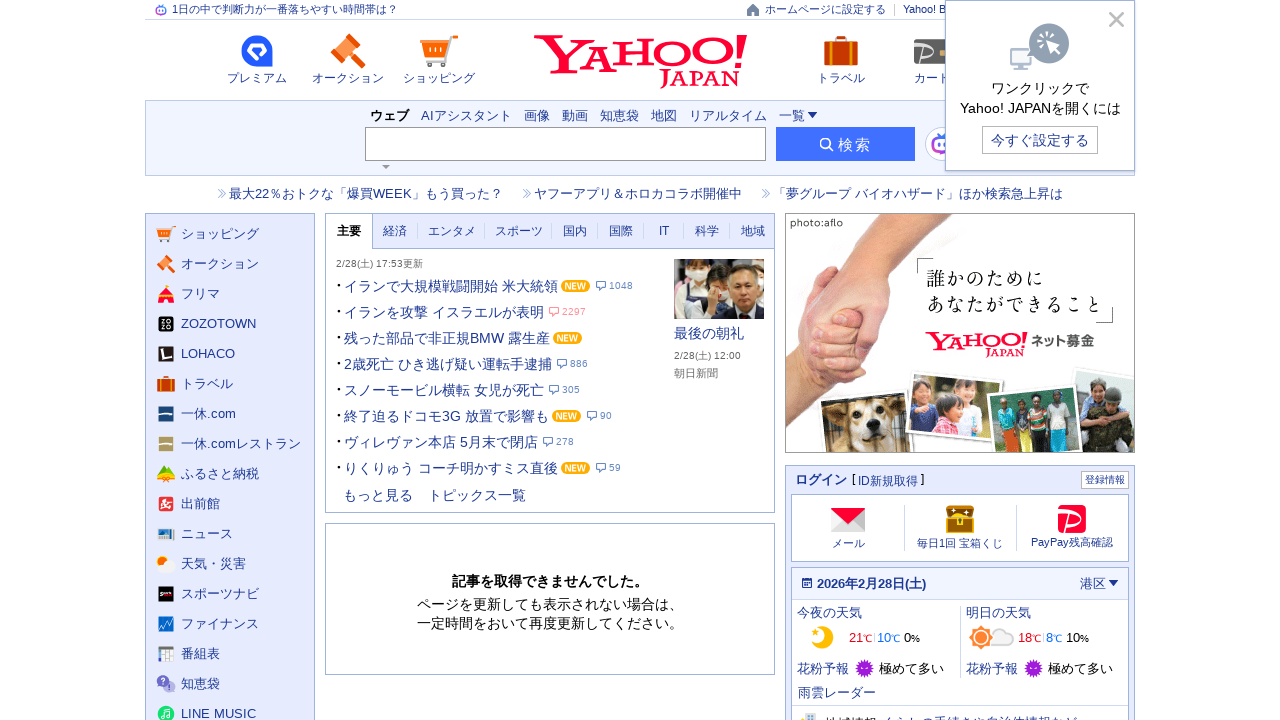

Navigated to Yahoo Japan PC homepage
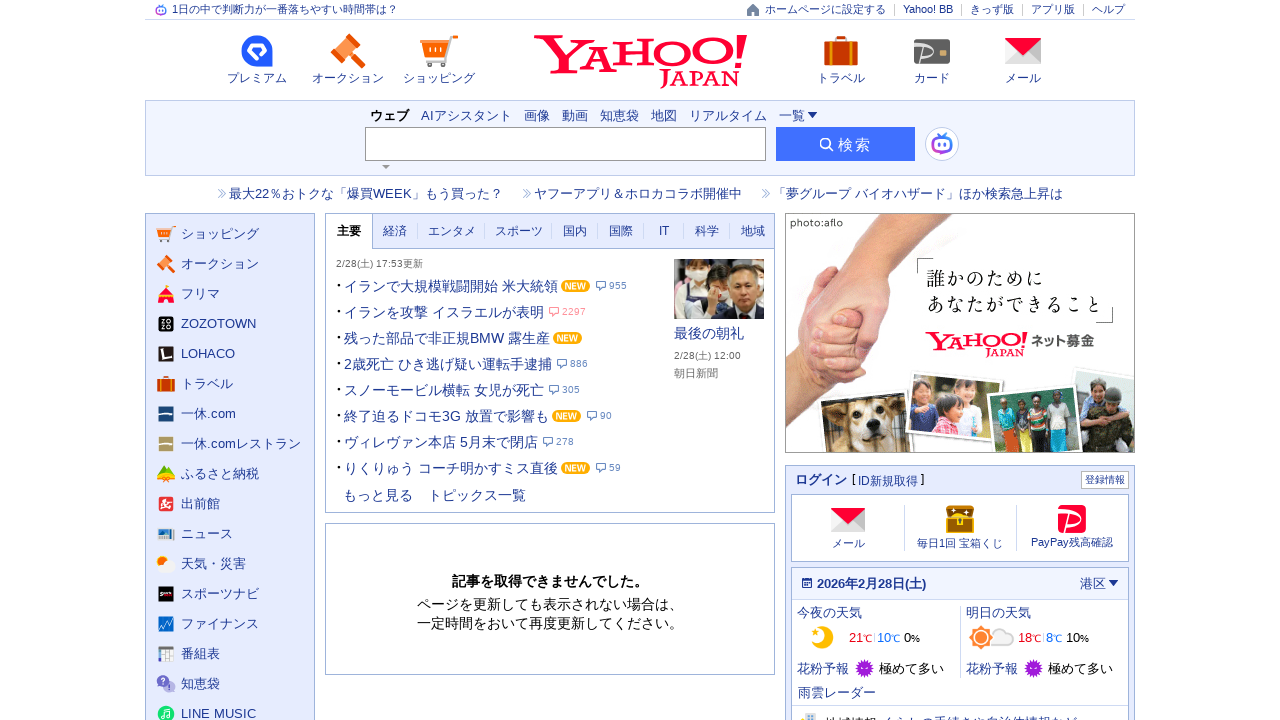

Verified URL is correct: https://www.yahoo.co.jp/
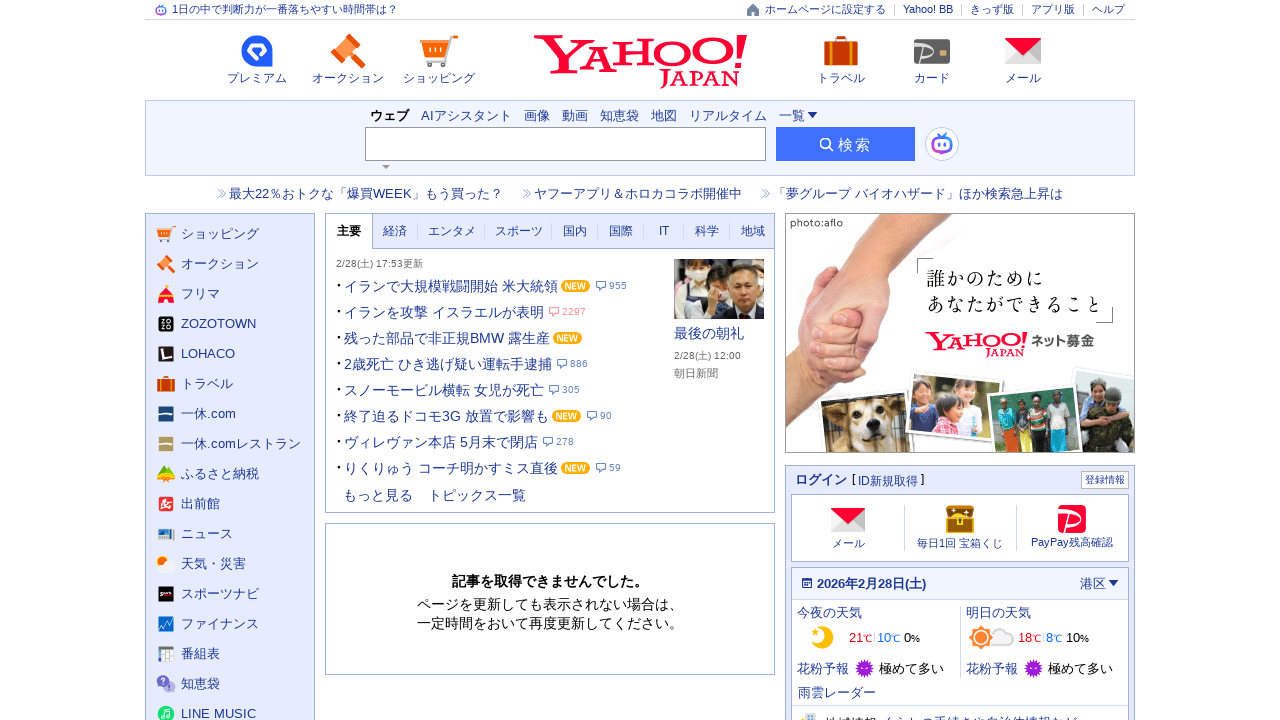

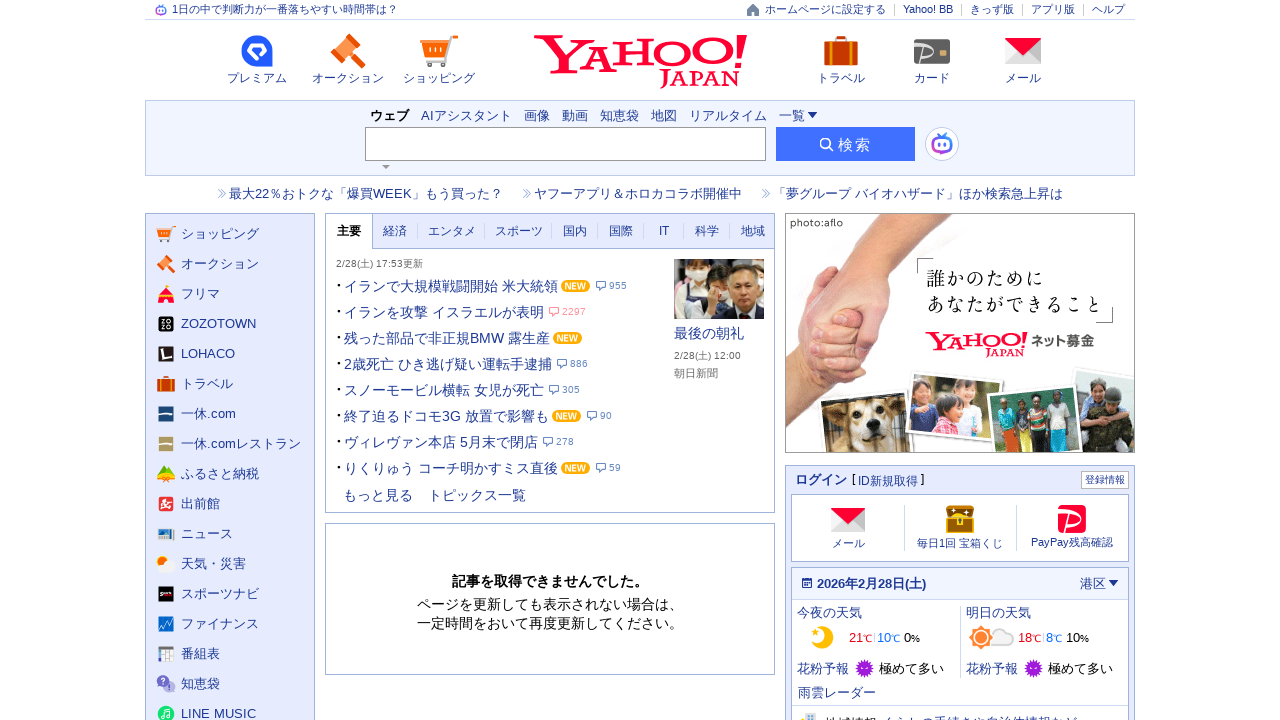